Tests the sidebar navigation links on jQuery's homepage by clicking each link, verifying the URL matches the expected href attribute, and navigating back to test the next link.

Starting URL: https://jquery.com/

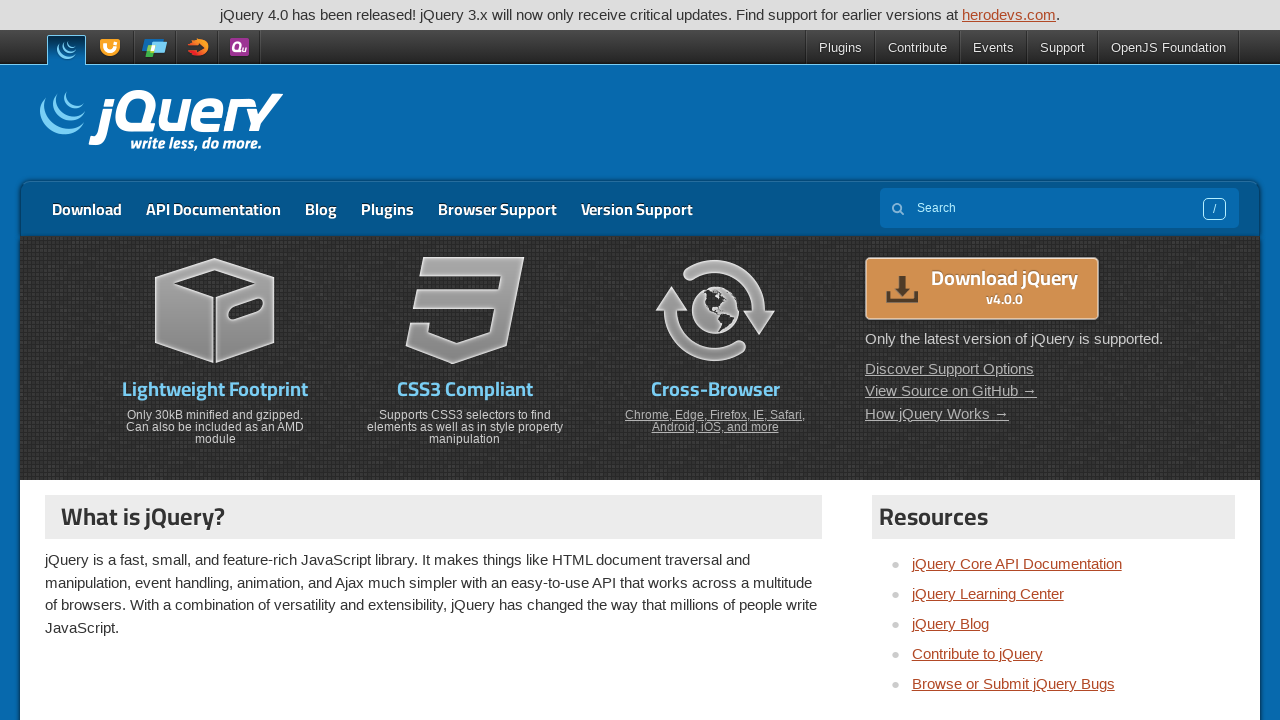

Located all sidebar navigation links from second aside element
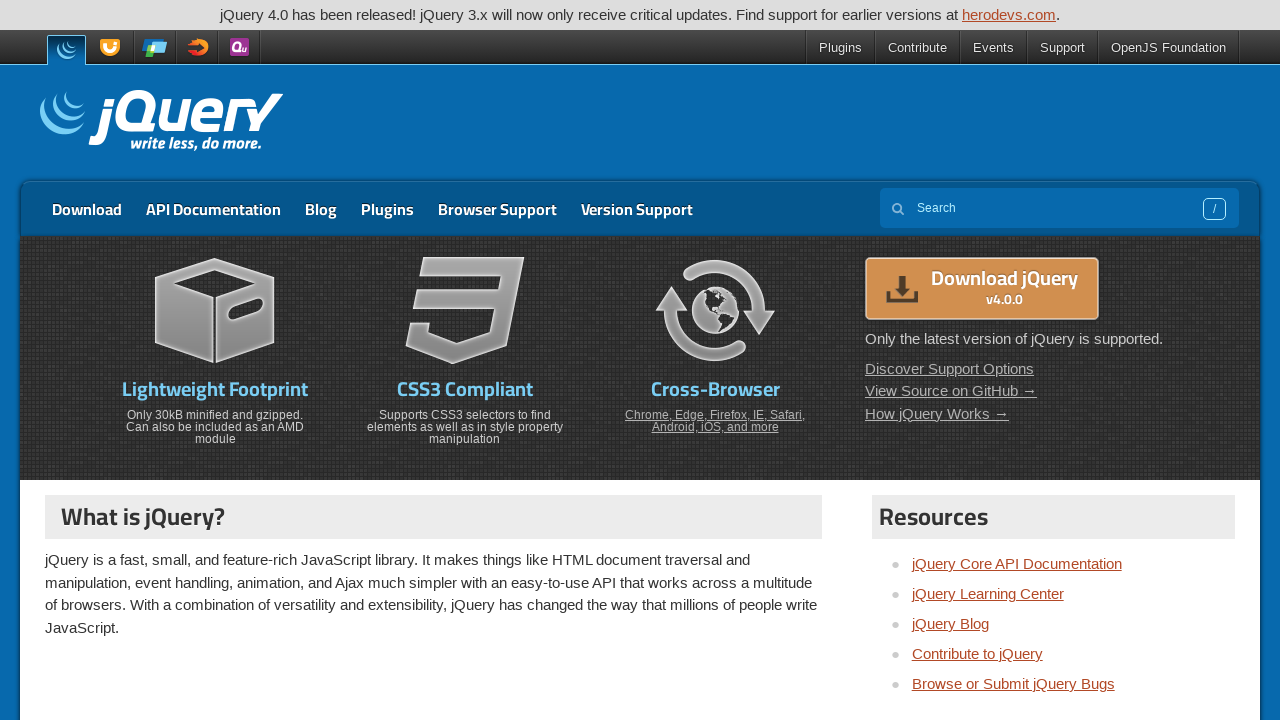

Re-located sidebar links for iteration 1
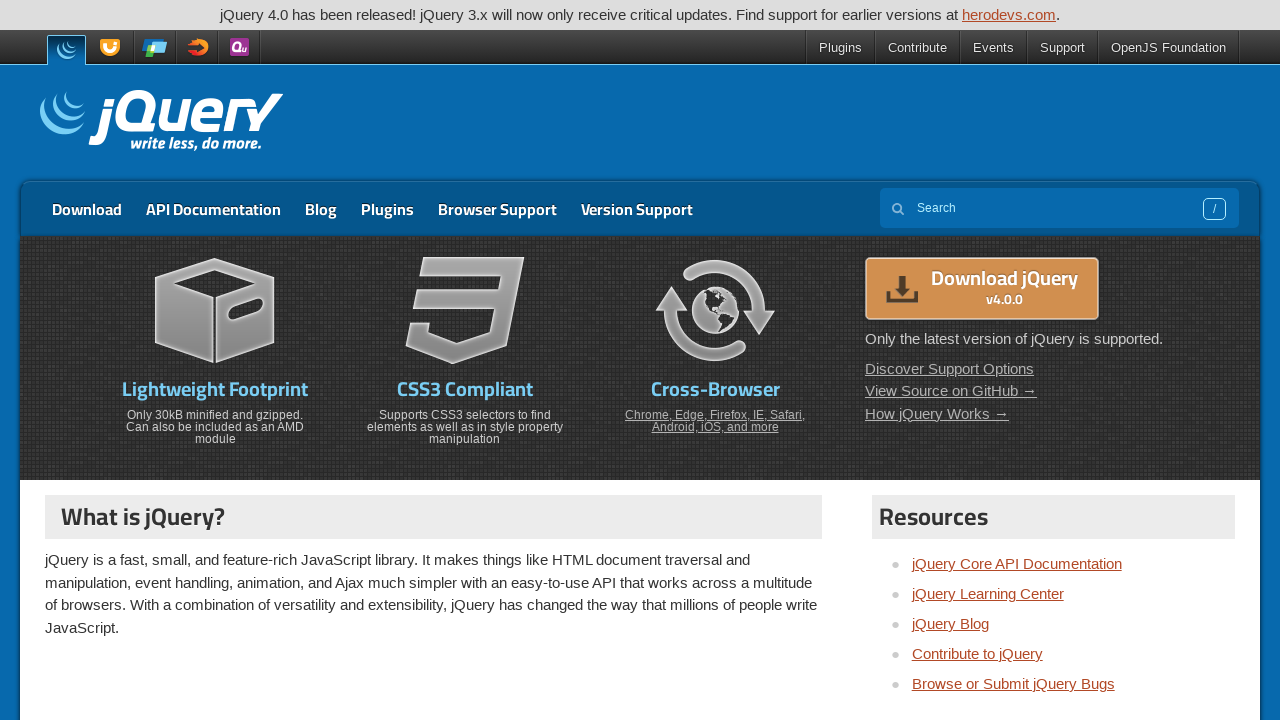

Retrieved href attribute: https://api.jquery.com
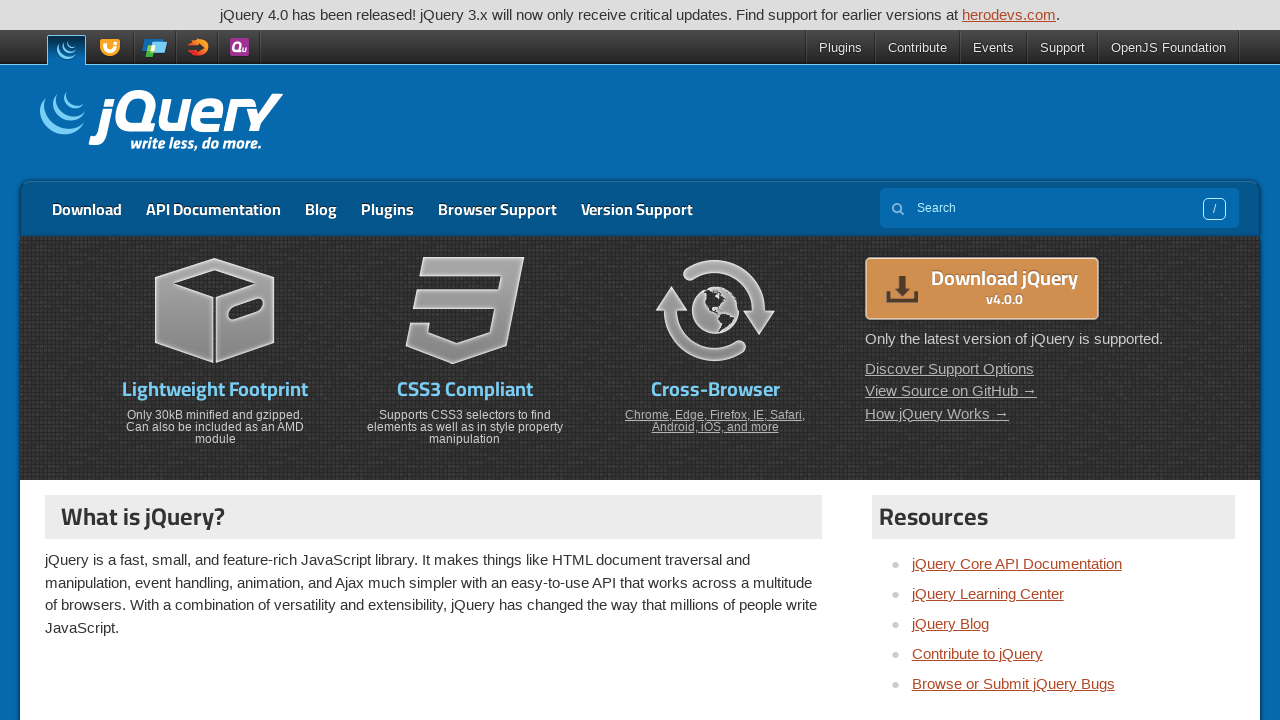

Clicked sidebar link with href: https://api.jquery.com at (1017, 564) on (//aside)[2]//li/a >> nth=0
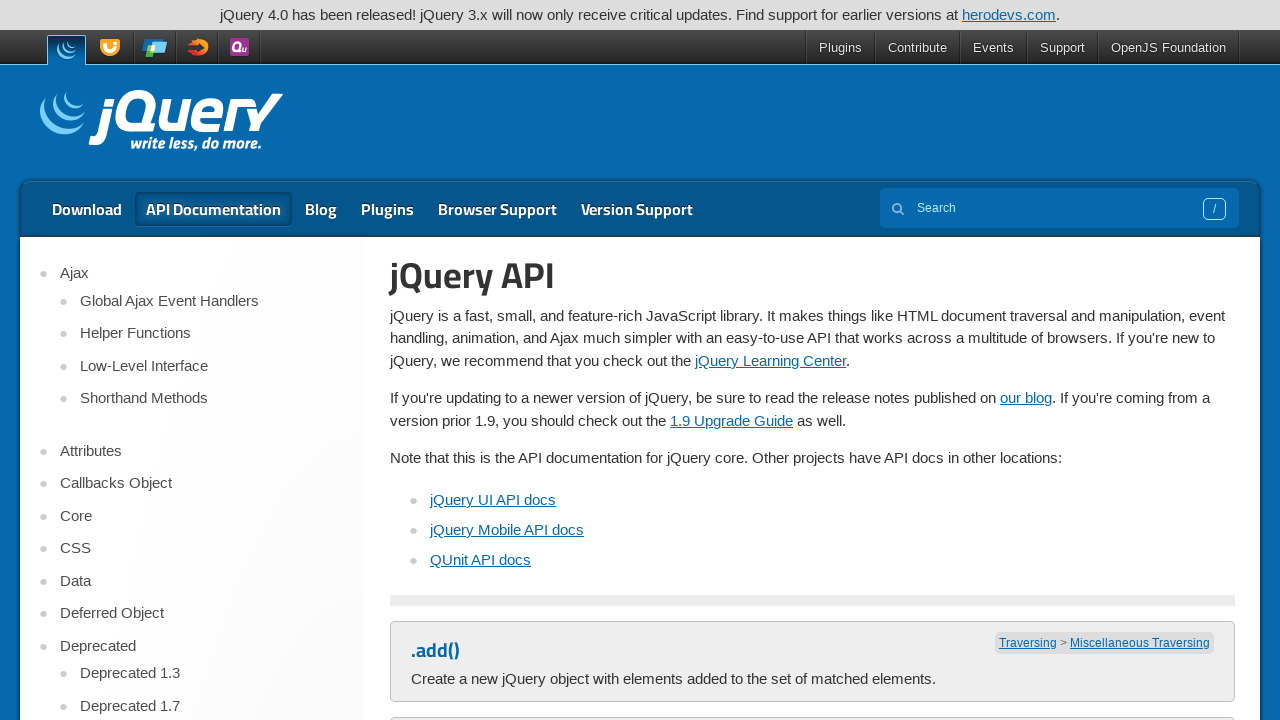

Waited for page load after clicking link to https://api.jquery.com
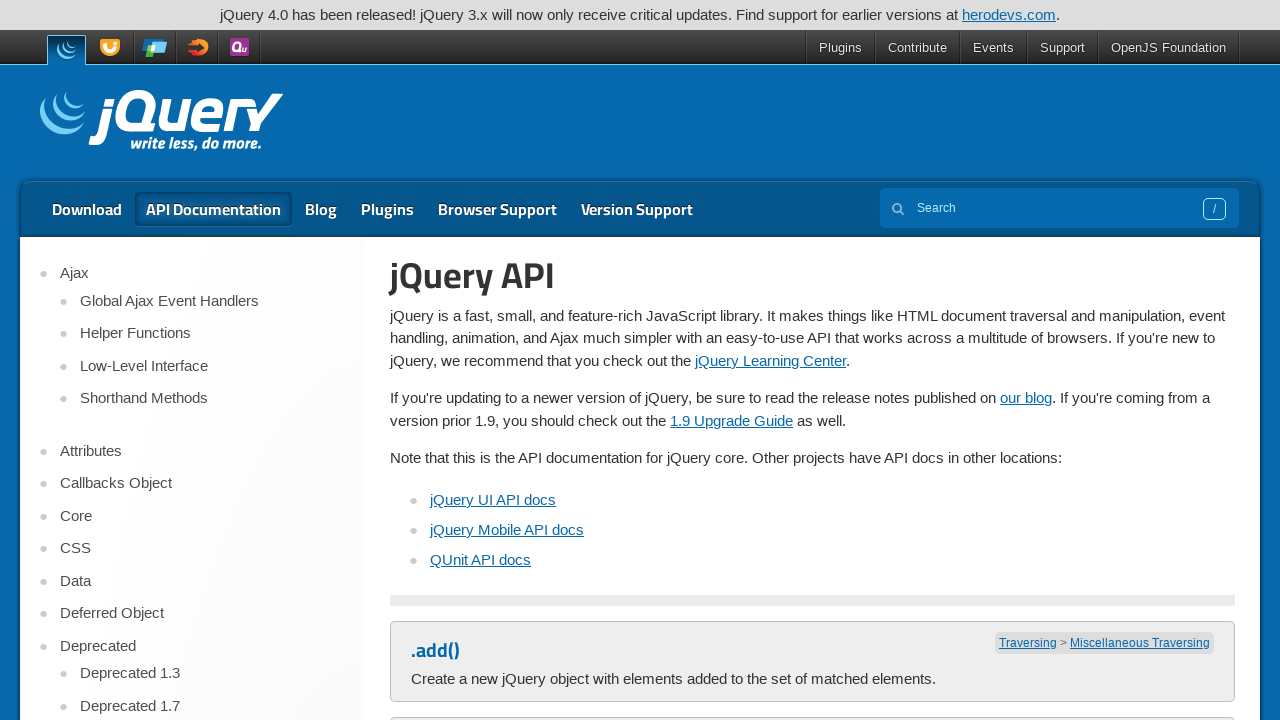

Navigated back to jQuery homepage
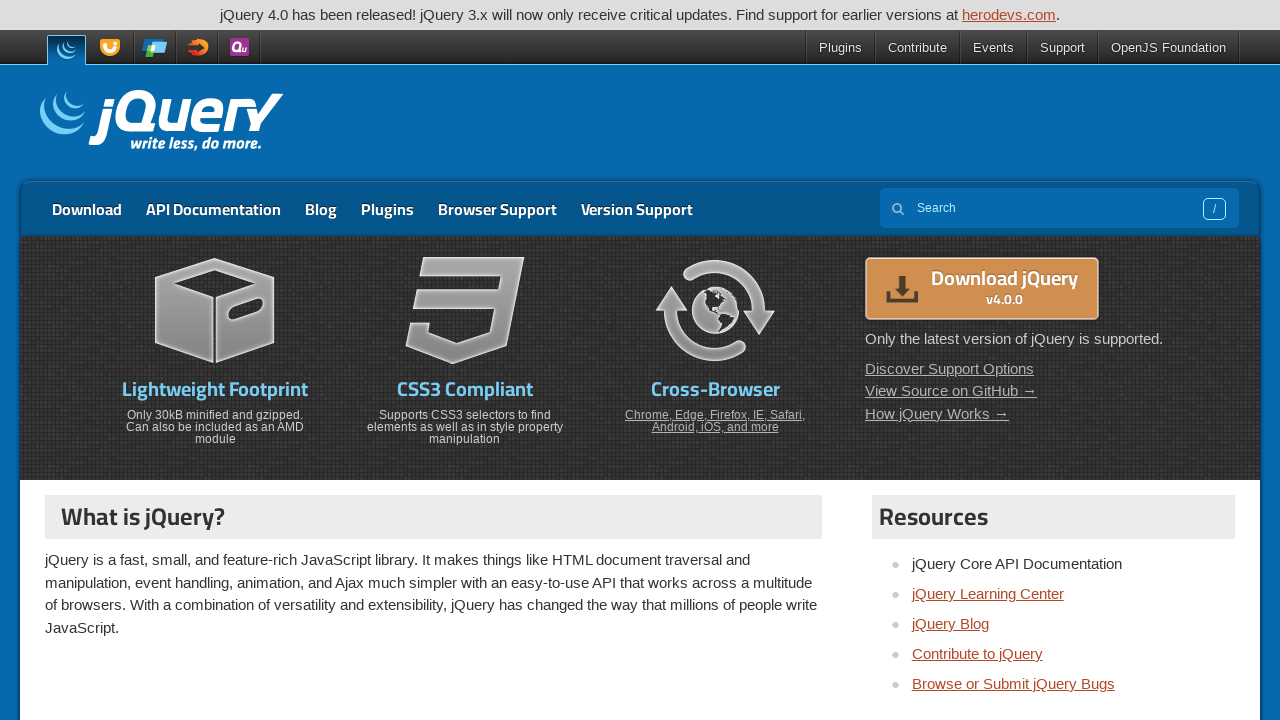

Waited for jQuery homepage to load completely
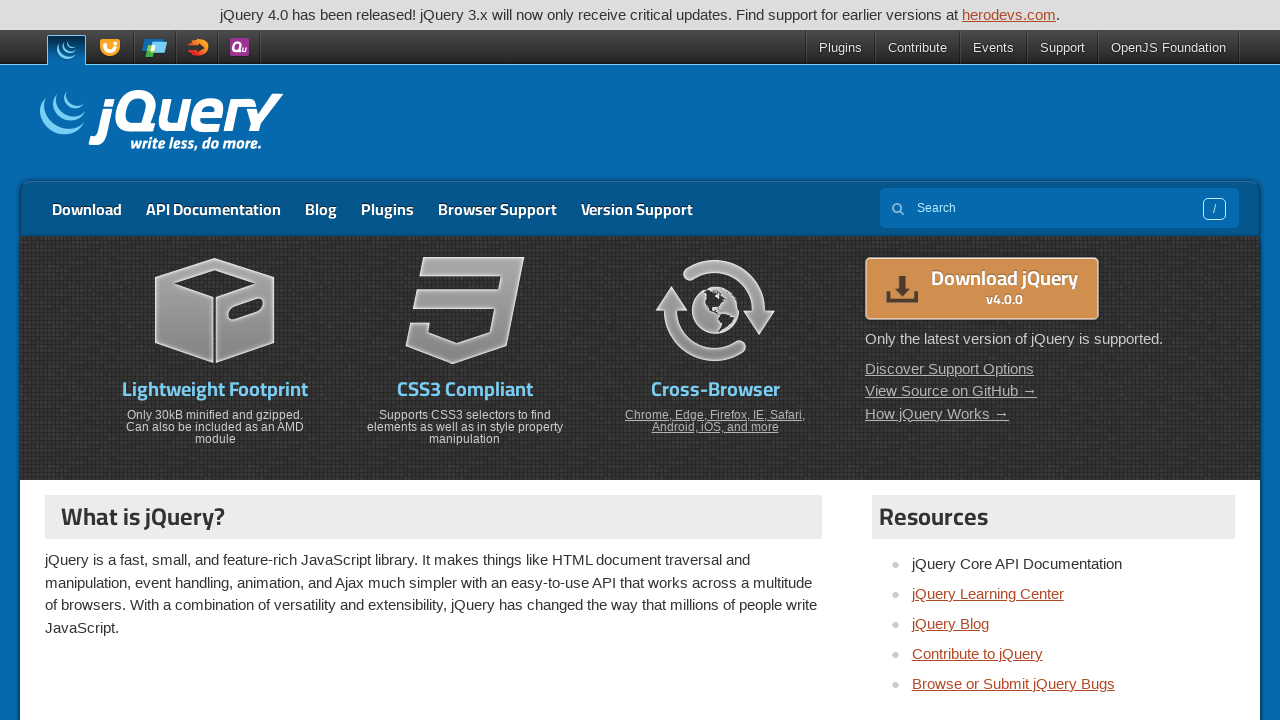

Re-located sidebar links for iteration 2
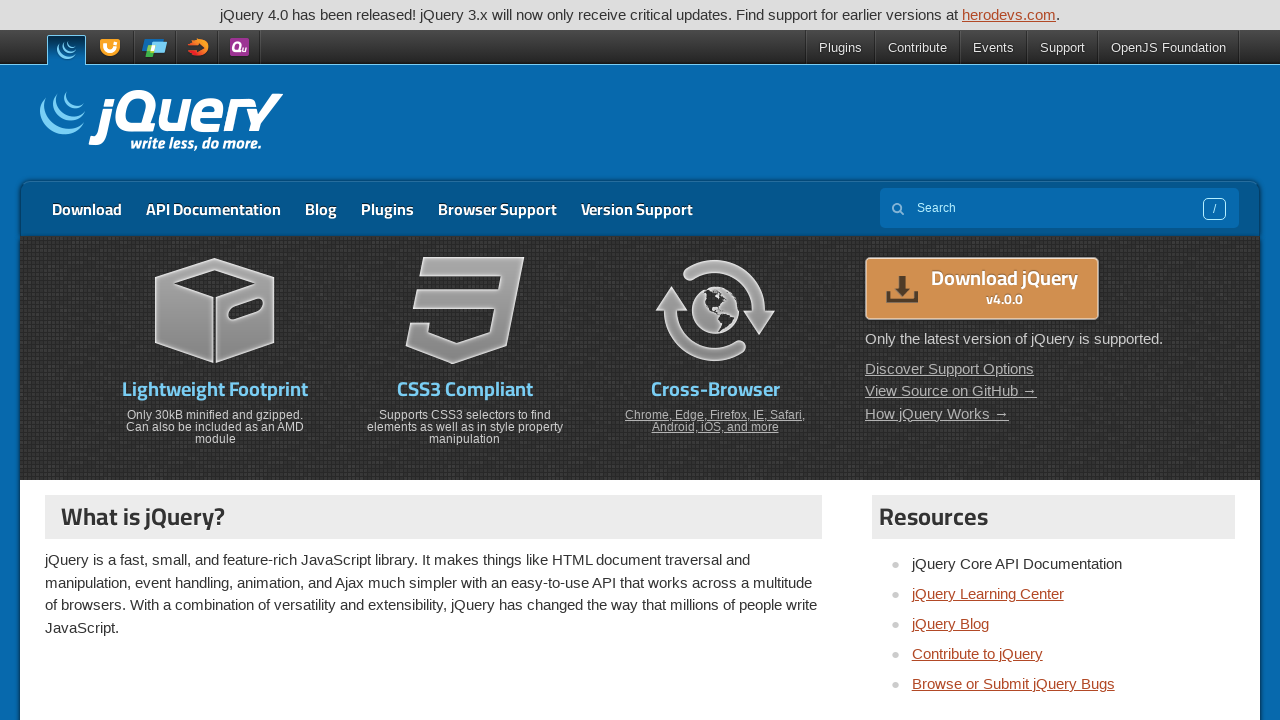

Retrieved href attribute: https://learn.jquery.com
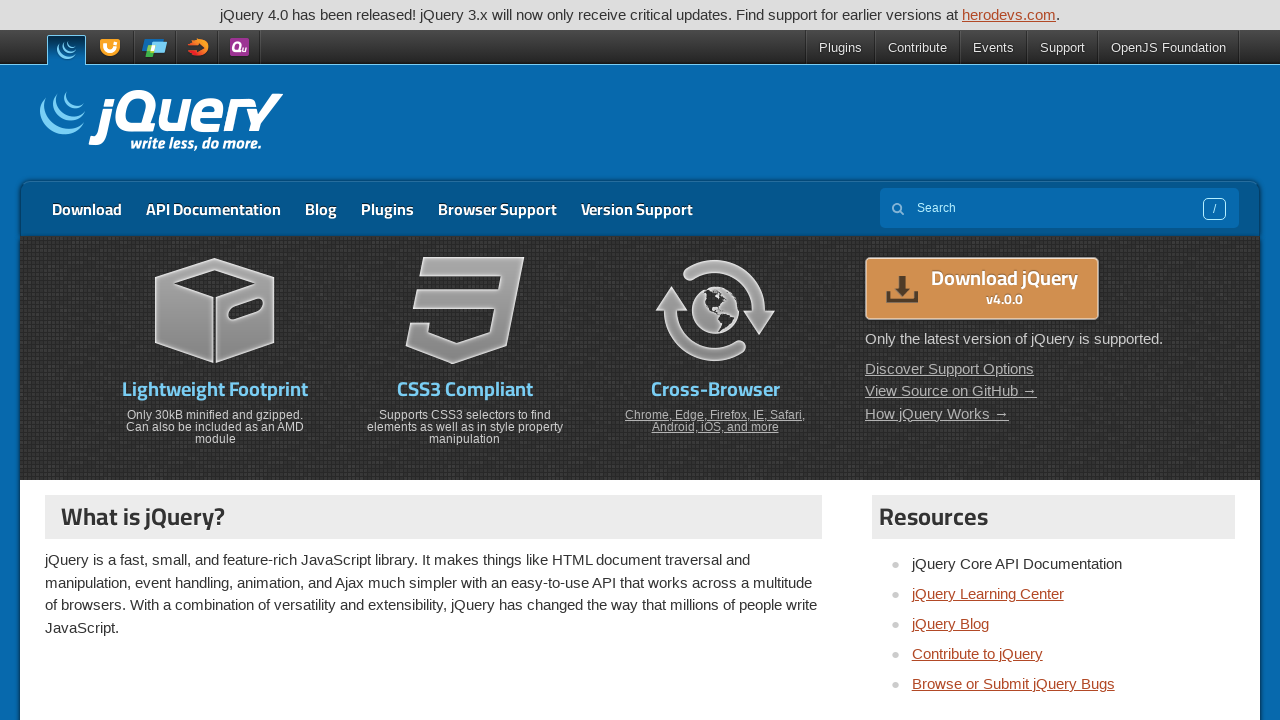

Clicked sidebar link with href: https://learn.jquery.com at (988, 594) on (//aside)[2]//li/a >> nth=1
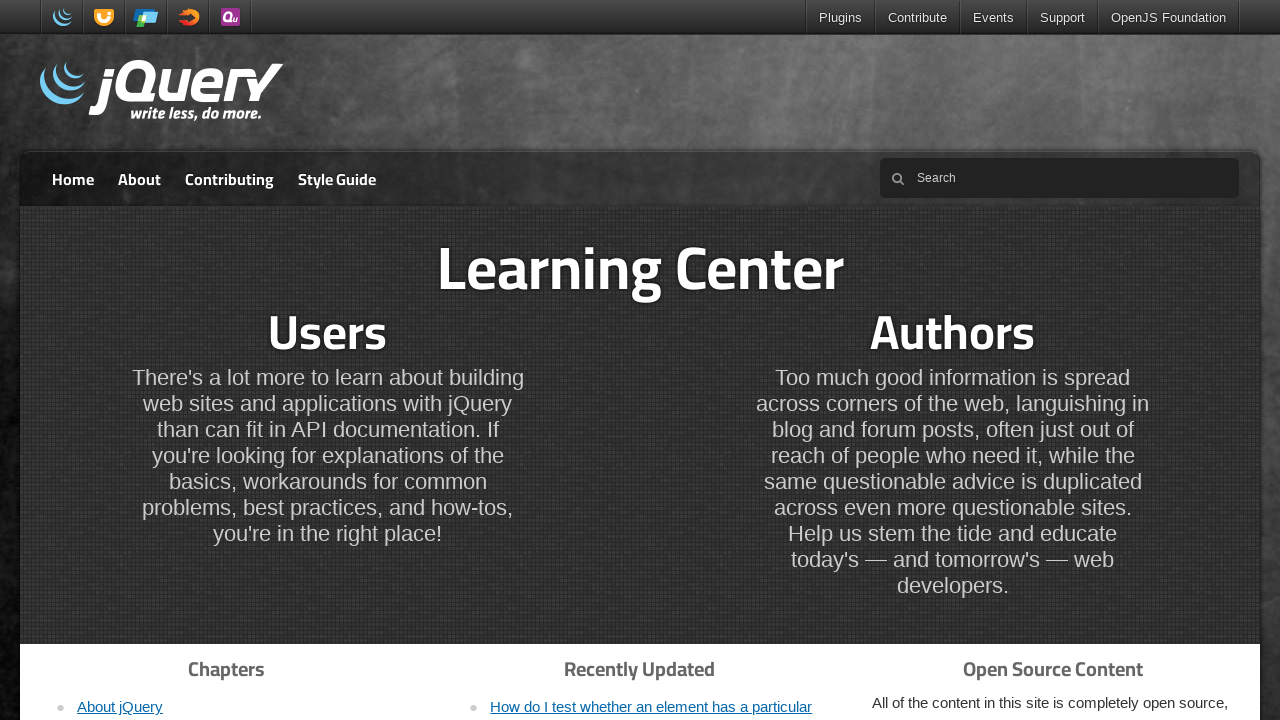

Waited for page load after clicking link to https://learn.jquery.com
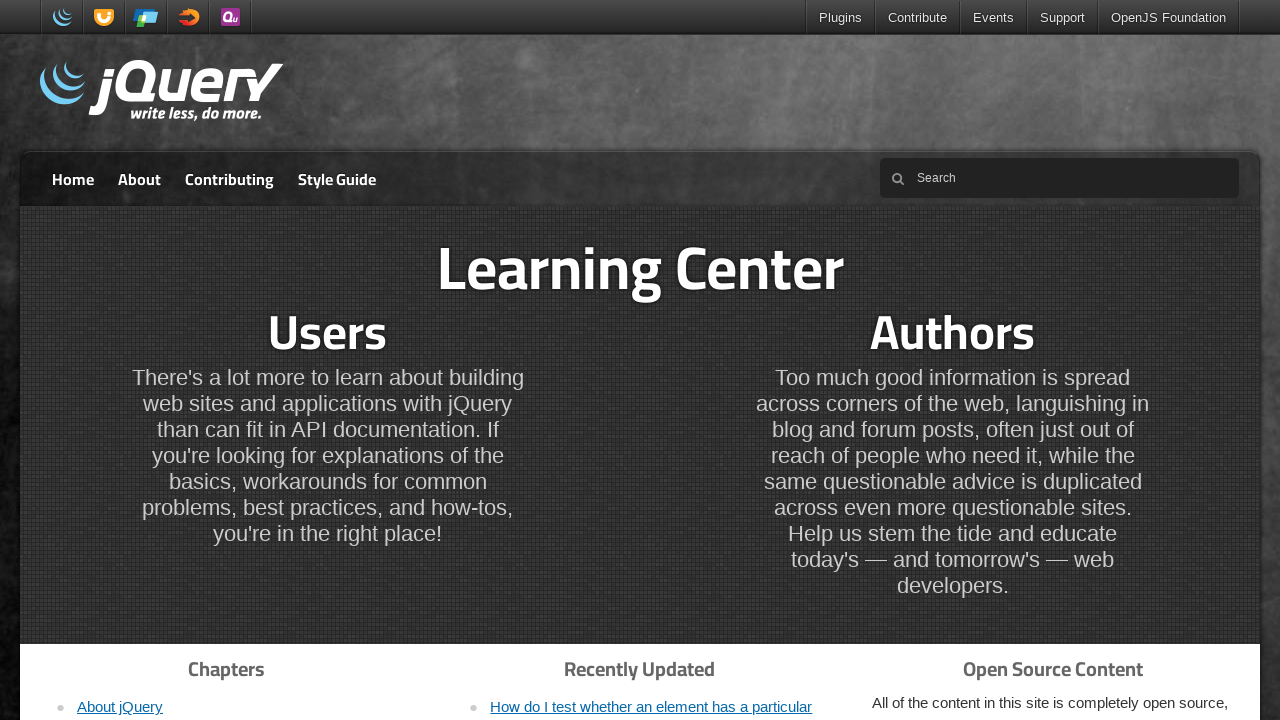

Navigated back to jQuery homepage
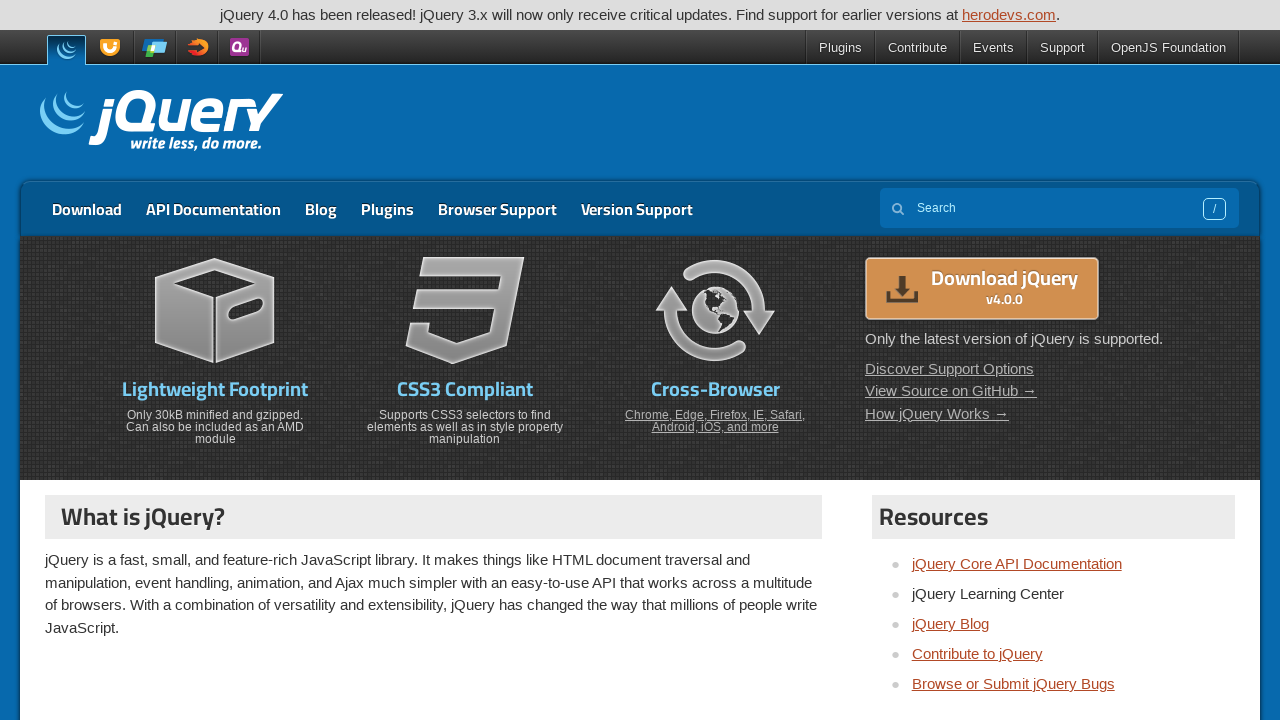

Waited for jQuery homepage to load completely
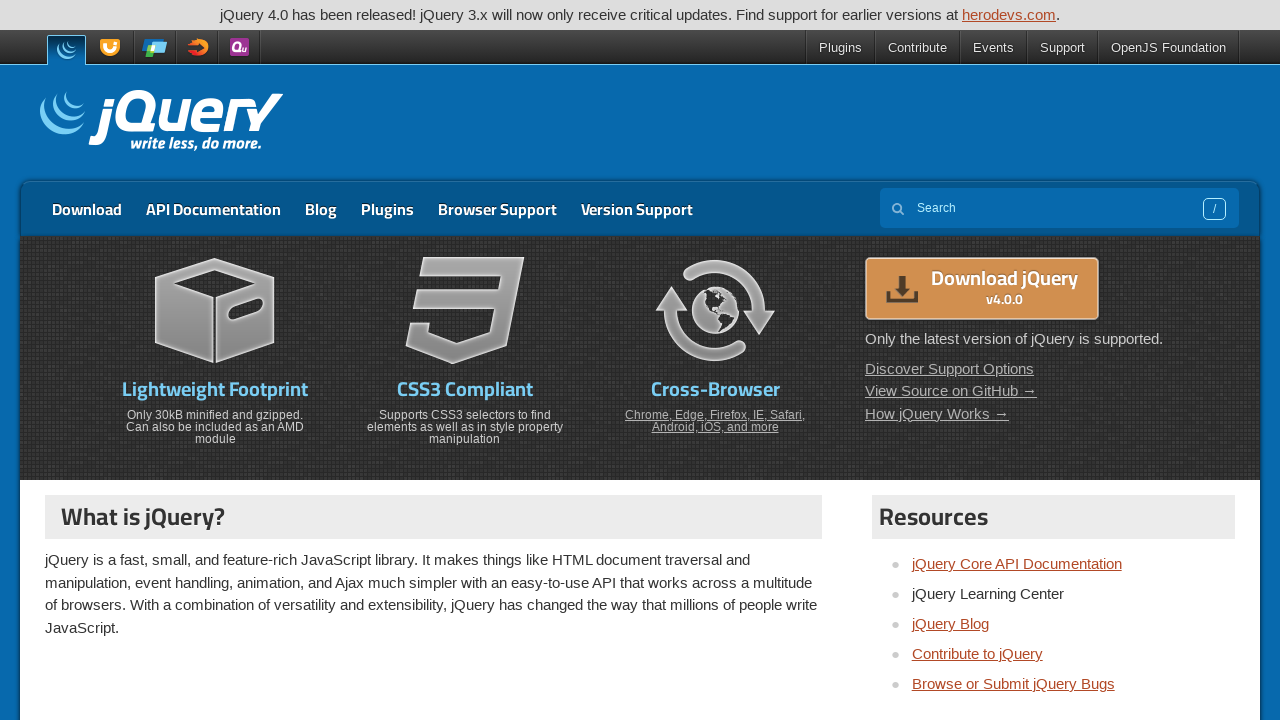

Re-located sidebar links for iteration 3
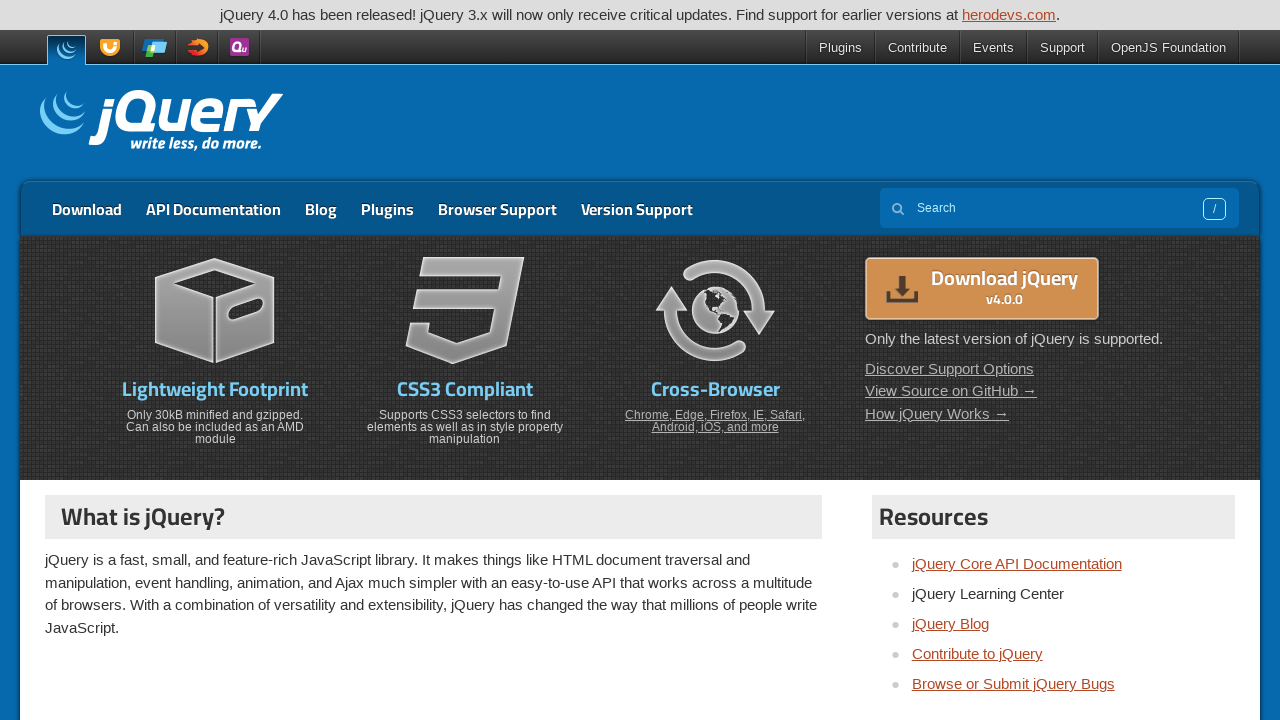

Retrieved href attribute: https://blog.jquery.com
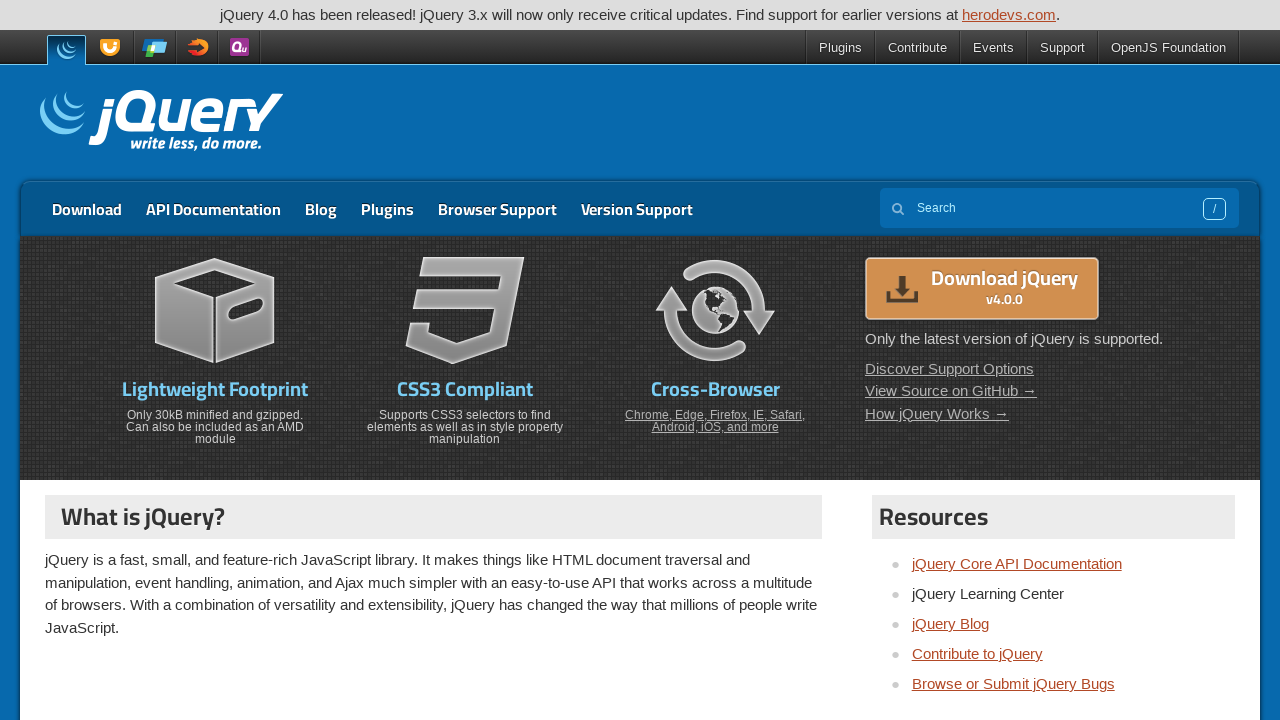

Clicked sidebar link with href: https://blog.jquery.com at (950, 624) on (//aside)[2]//li/a >> nth=2
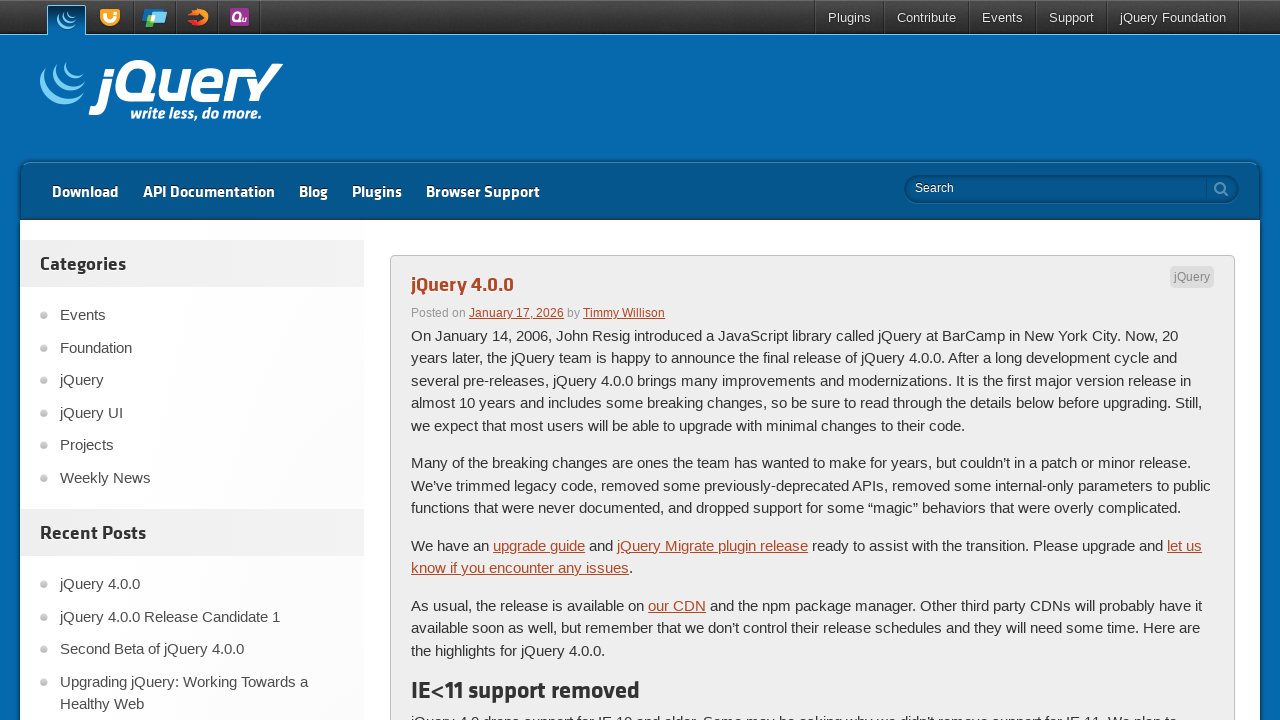

Waited for page load after clicking link to https://blog.jquery.com
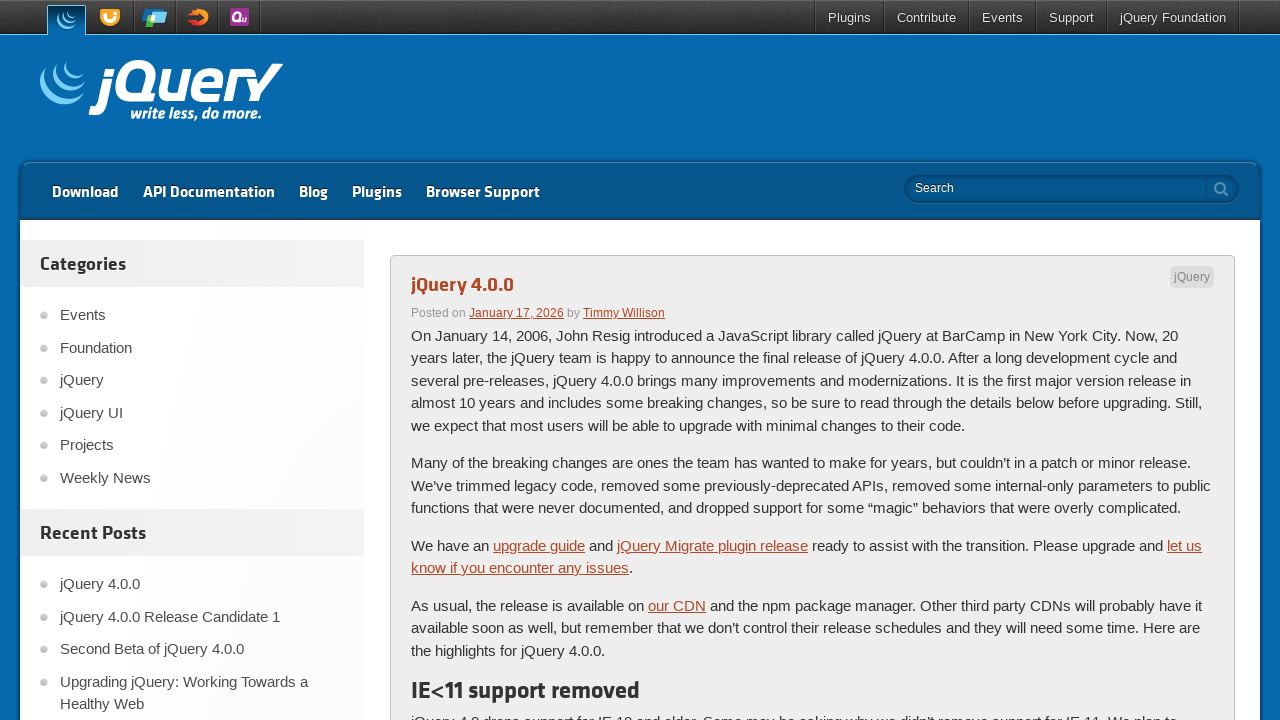

Navigated back to jQuery homepage
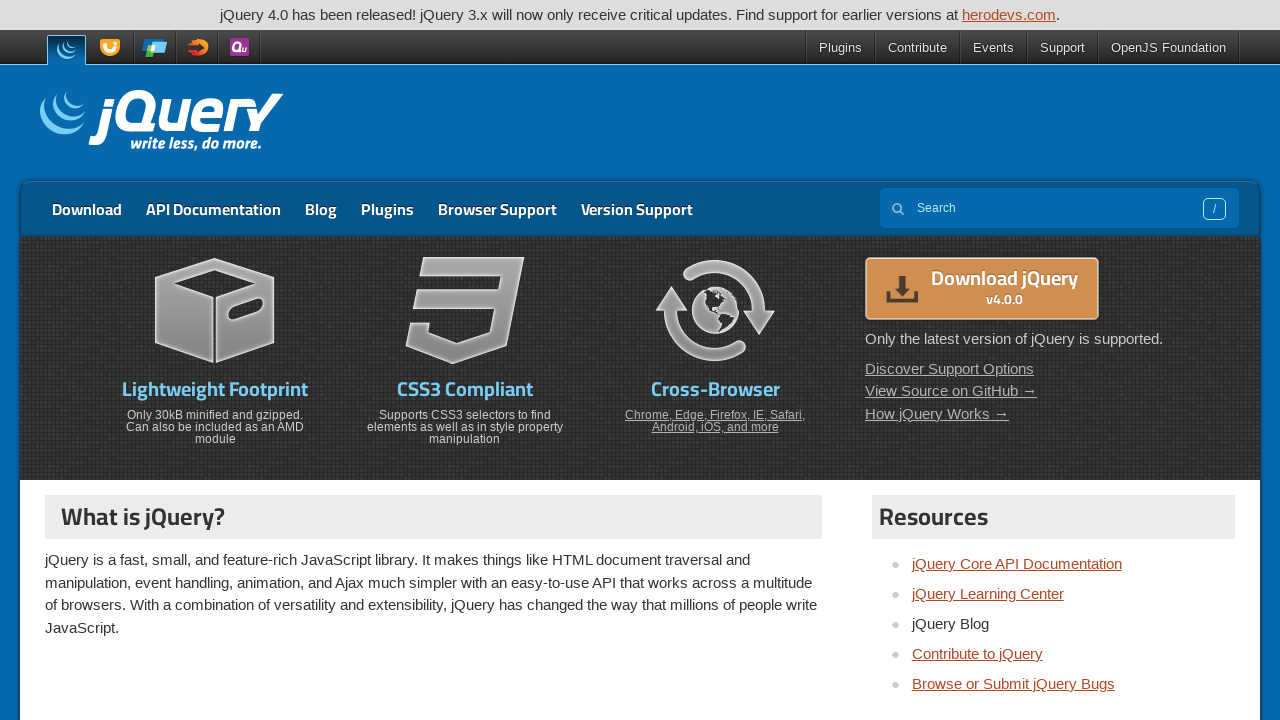

Waited for jQuery homepage to load completely
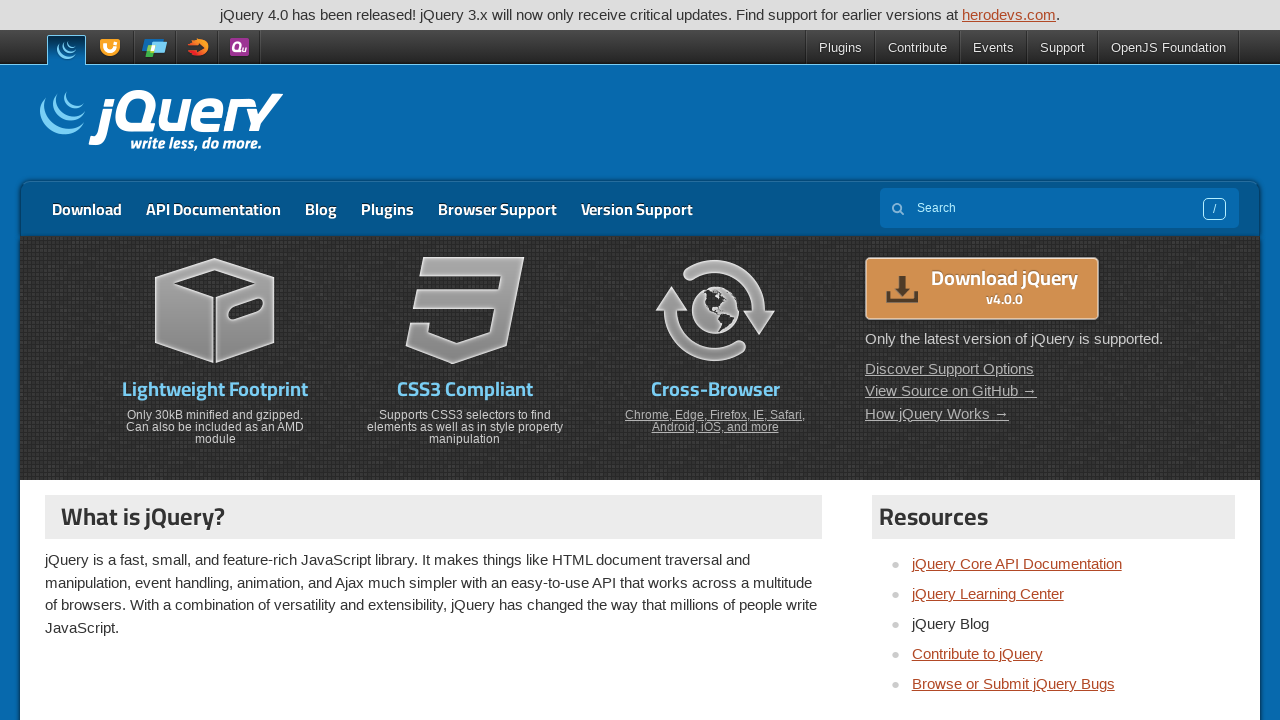

Re-located sidebar links for iteration 4
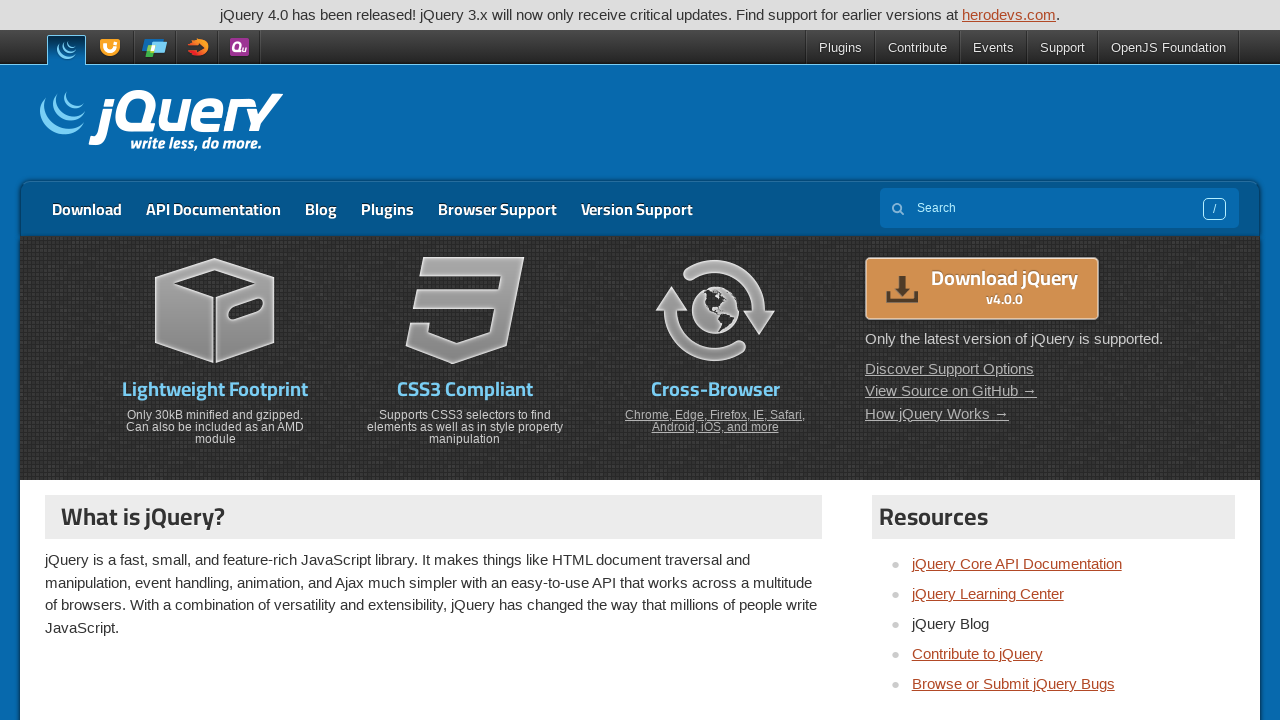

Retrieved href attribute: https://contribute.jquery.com
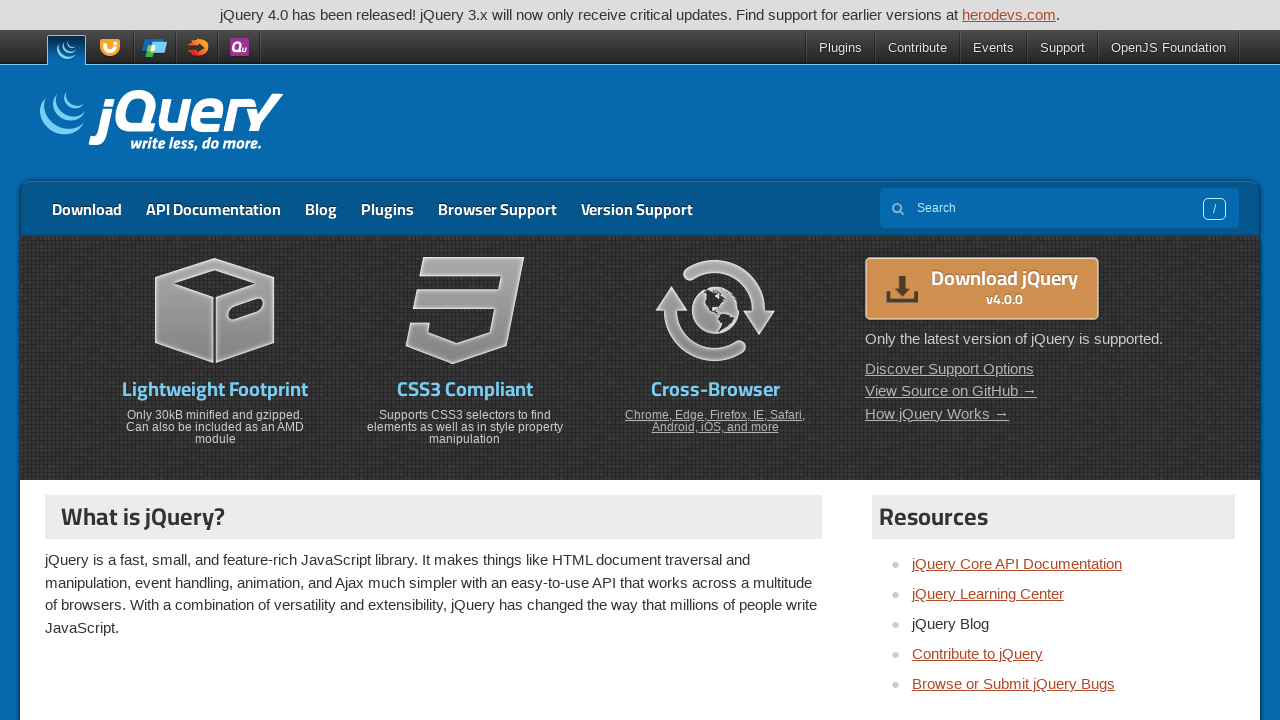

Clicked sidebar link with href: https://contribute.jquery.com at (977, 654) on (//aside)[2]//li/a >> nth=3
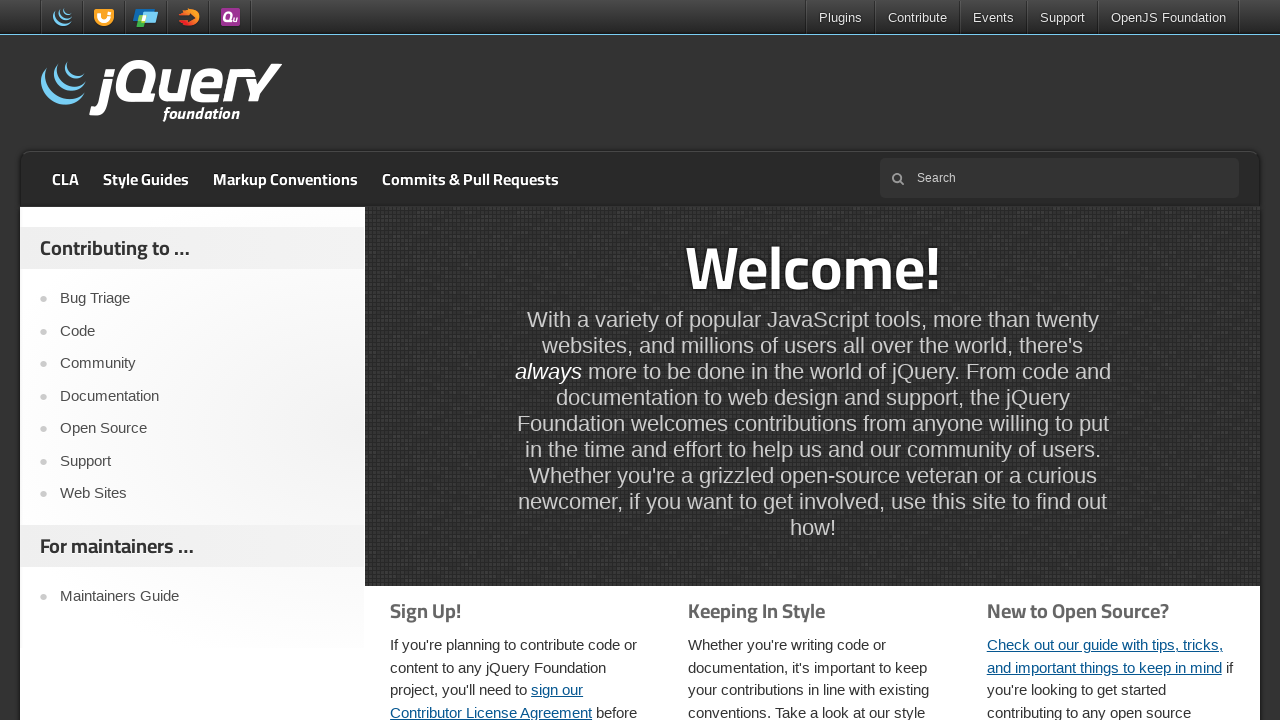

Waited for page load after clicking link to https://contribute.jquery.com
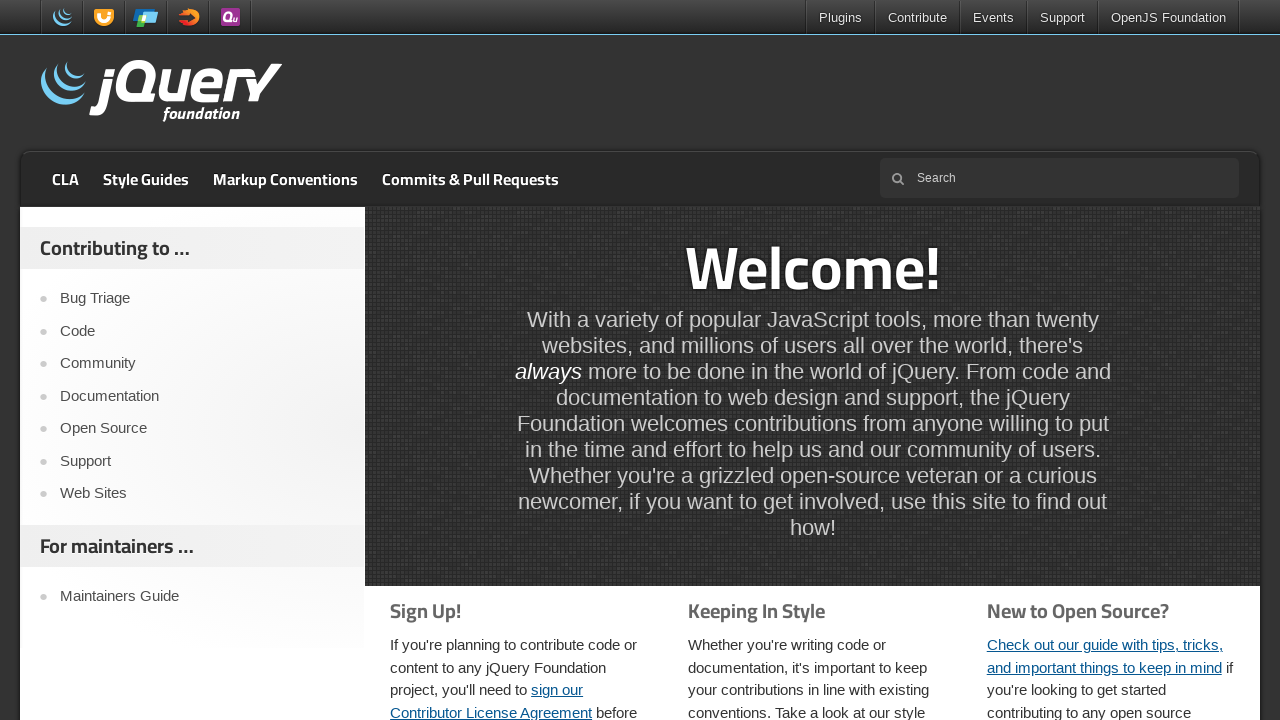

Navigated back to jQuery homepage
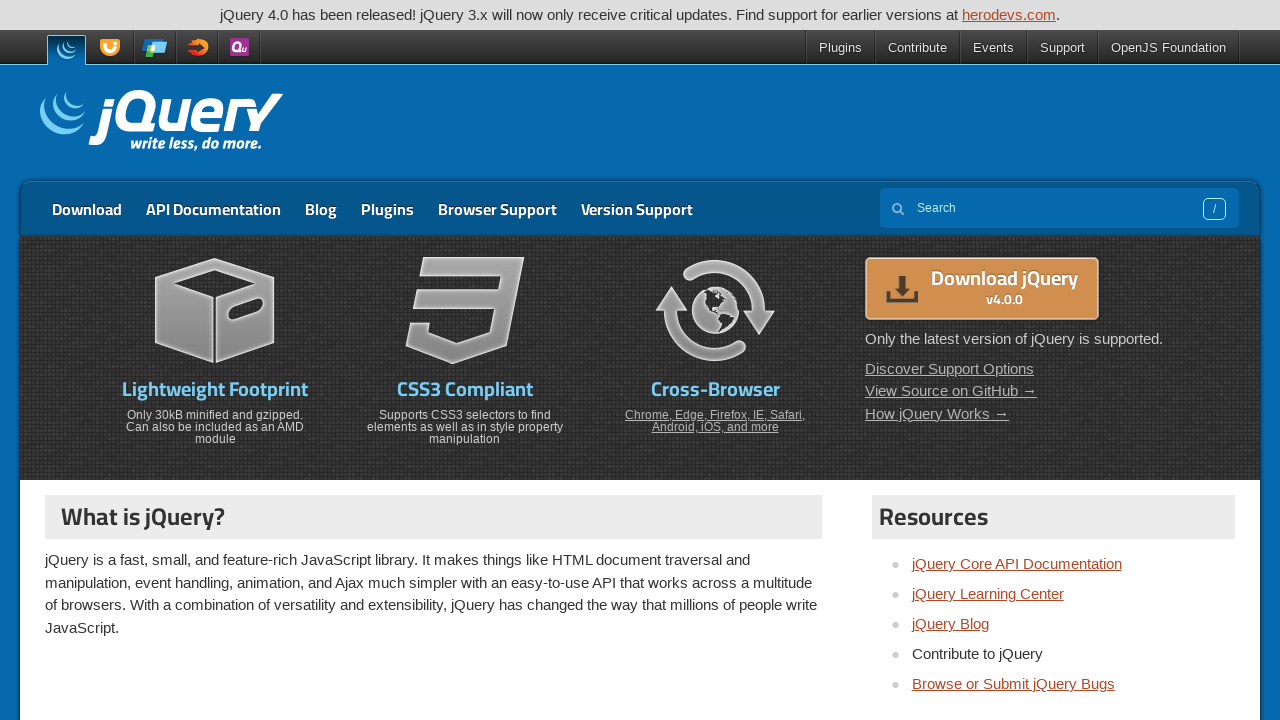

Waited for jQuery homepage to load completely
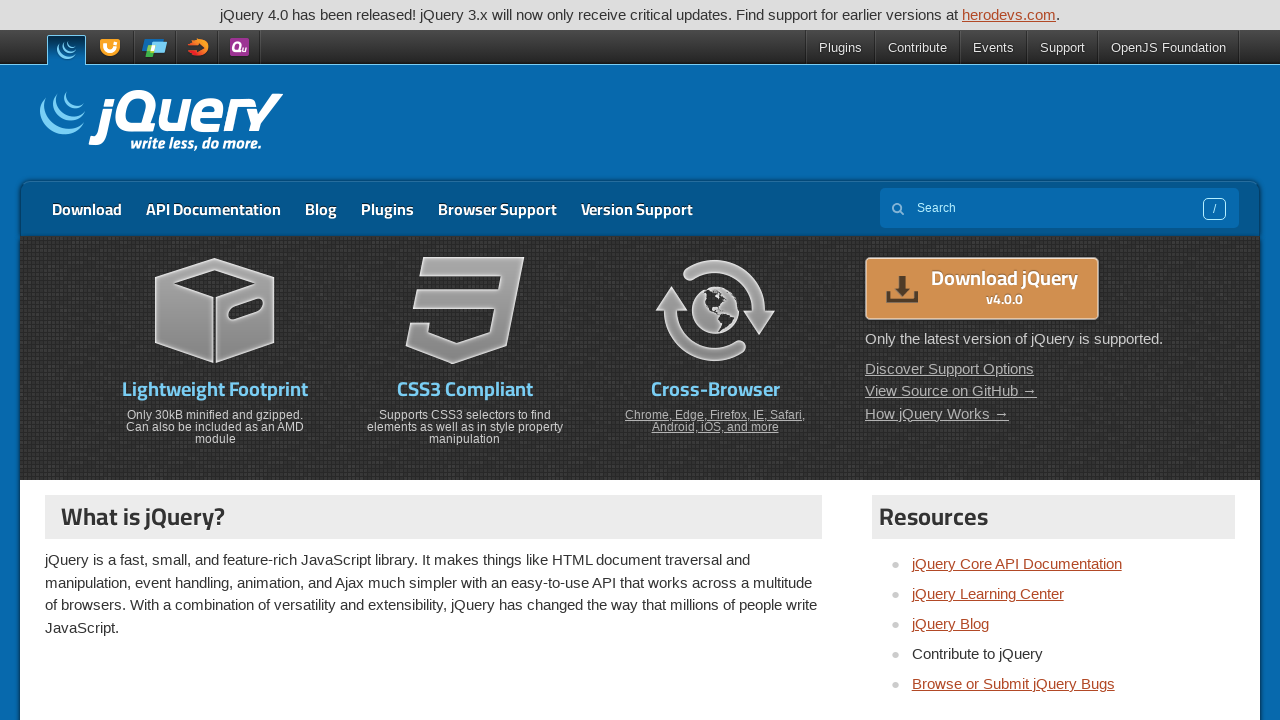

Re-located sidebar links for iteration 5
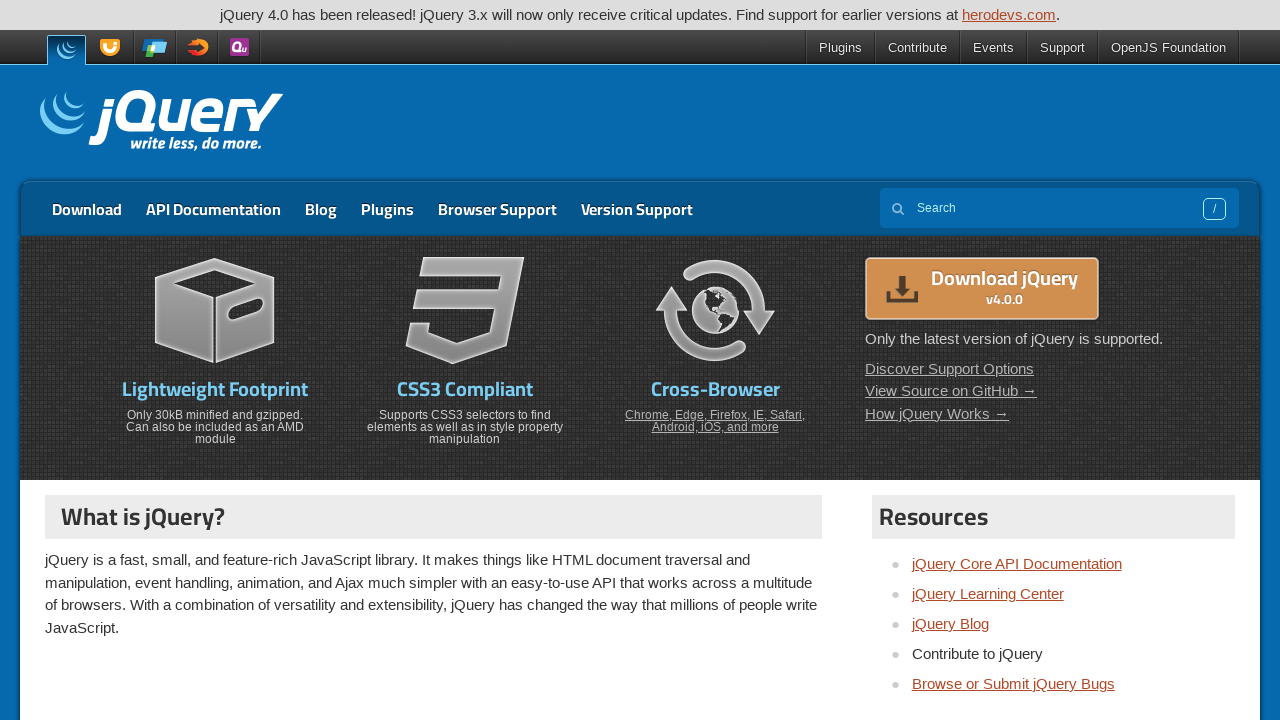

Retrieved href attribute: https://github.com/jquery/jquery/issues
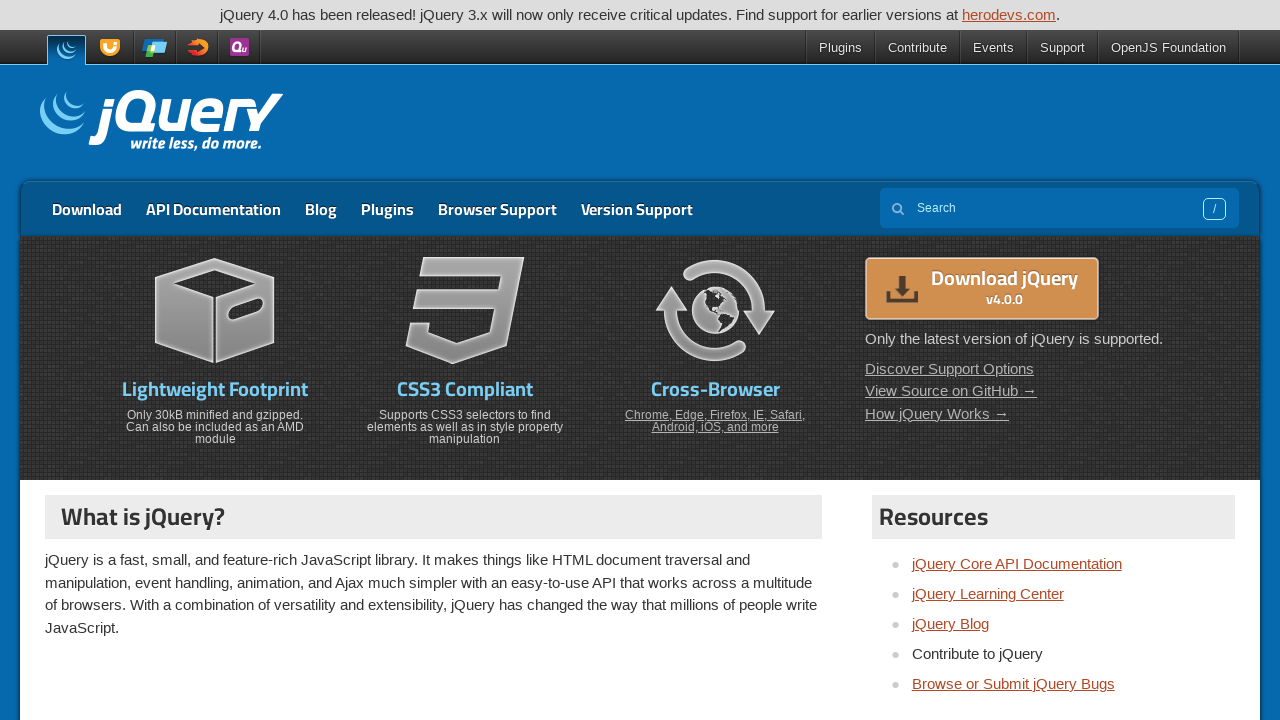

Clicked sidebar link with href: https://github.com/jquery/jquery/issues at (1013, 684) on (//aside)[2]//li/a >> nth=4
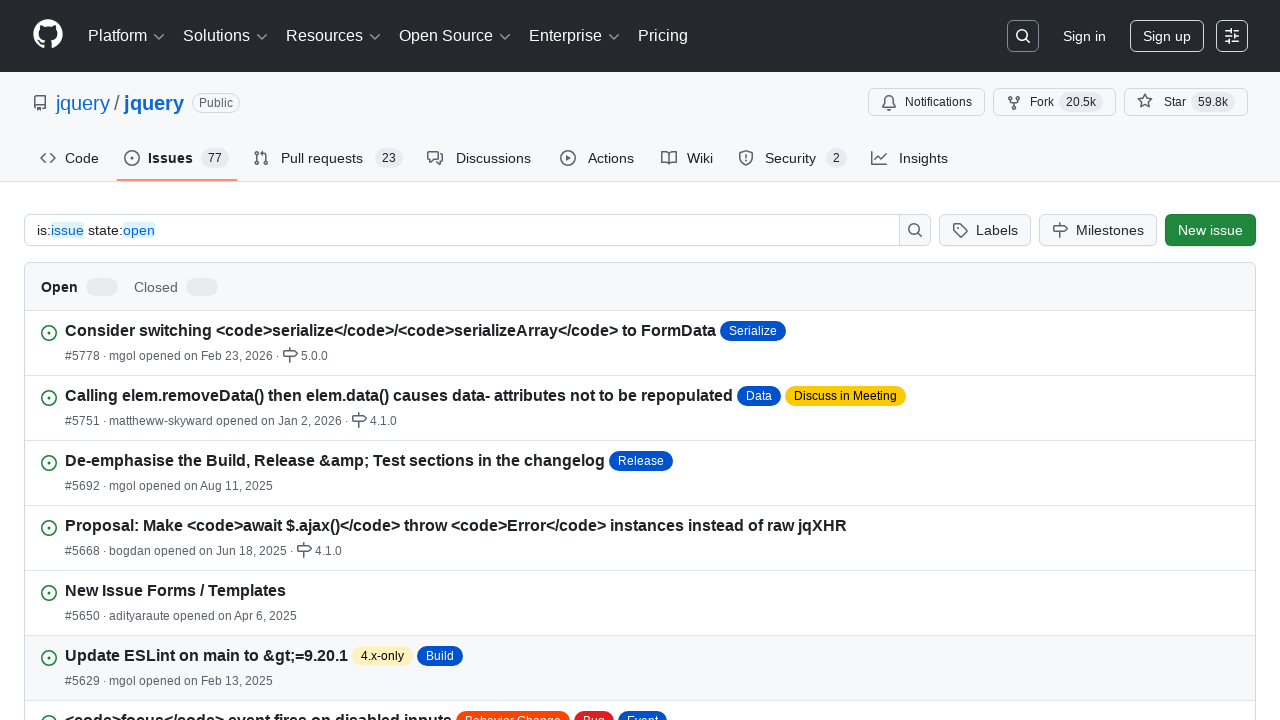

Waited for page load after clicking link to https://github.com/jquery/jquery/issues
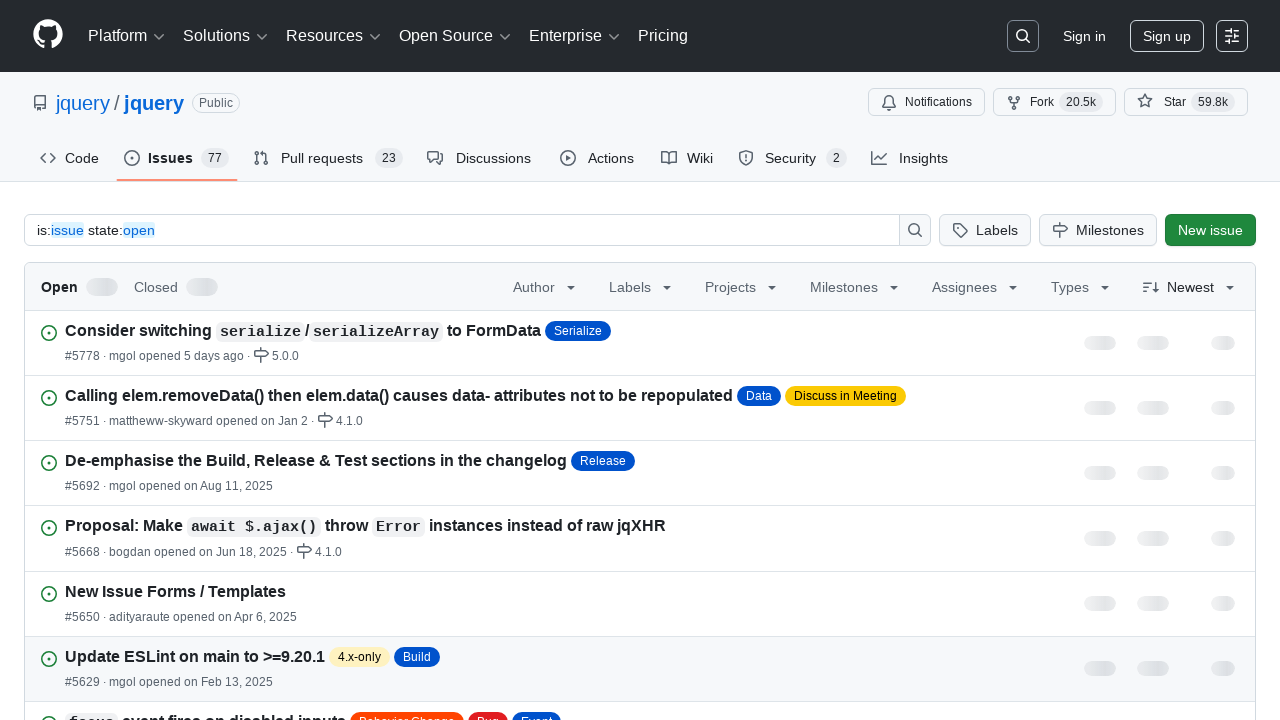

Navigated back to jQuery homepage
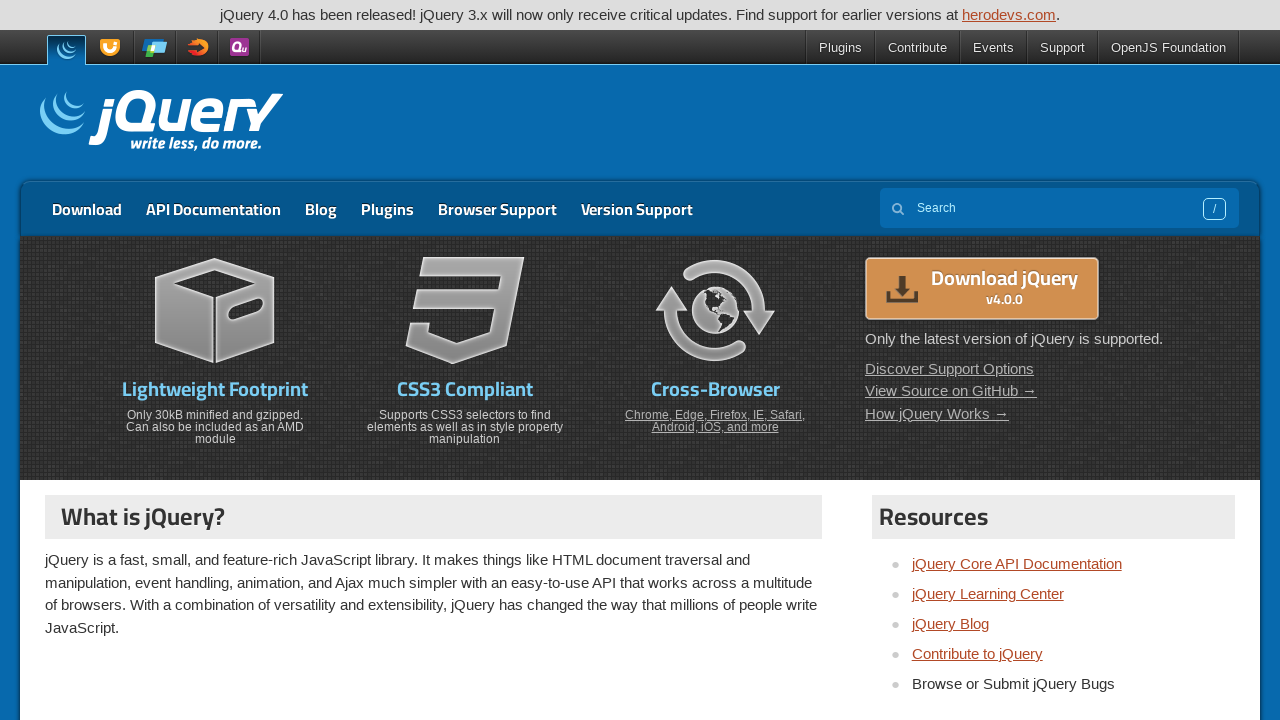

Waited for jQuery homepage to load completely
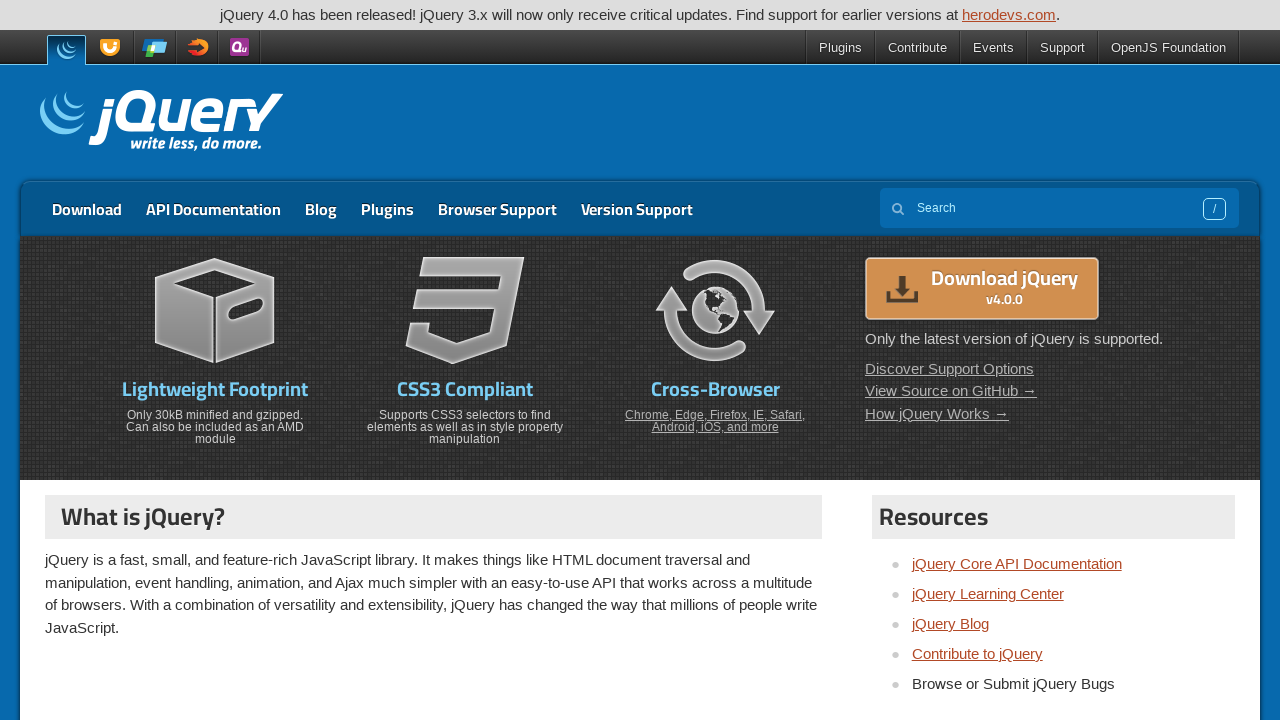

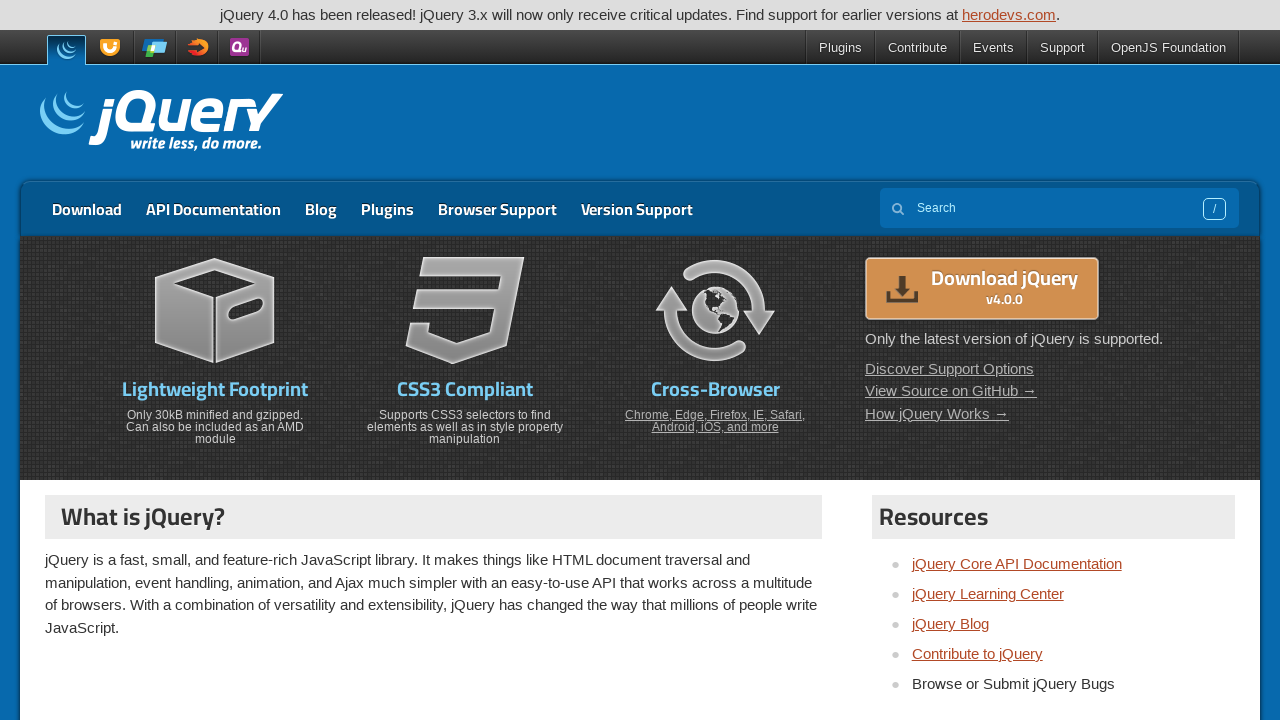